Tests browser window handling by clicking a button that opens a new window, switching to it, verifying content, and closing it.

Starting URL: https://demoqa.com/browser-windows

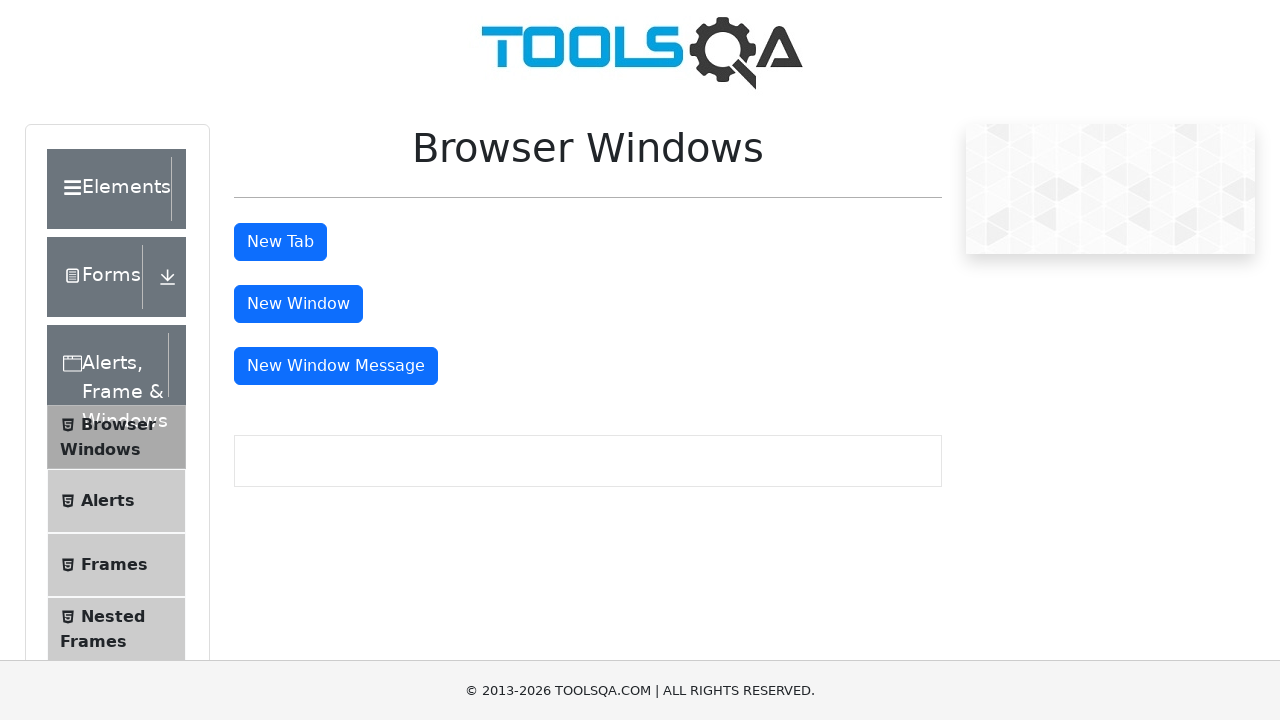

Clicked button to open new window at (298, 304) on #windowButton
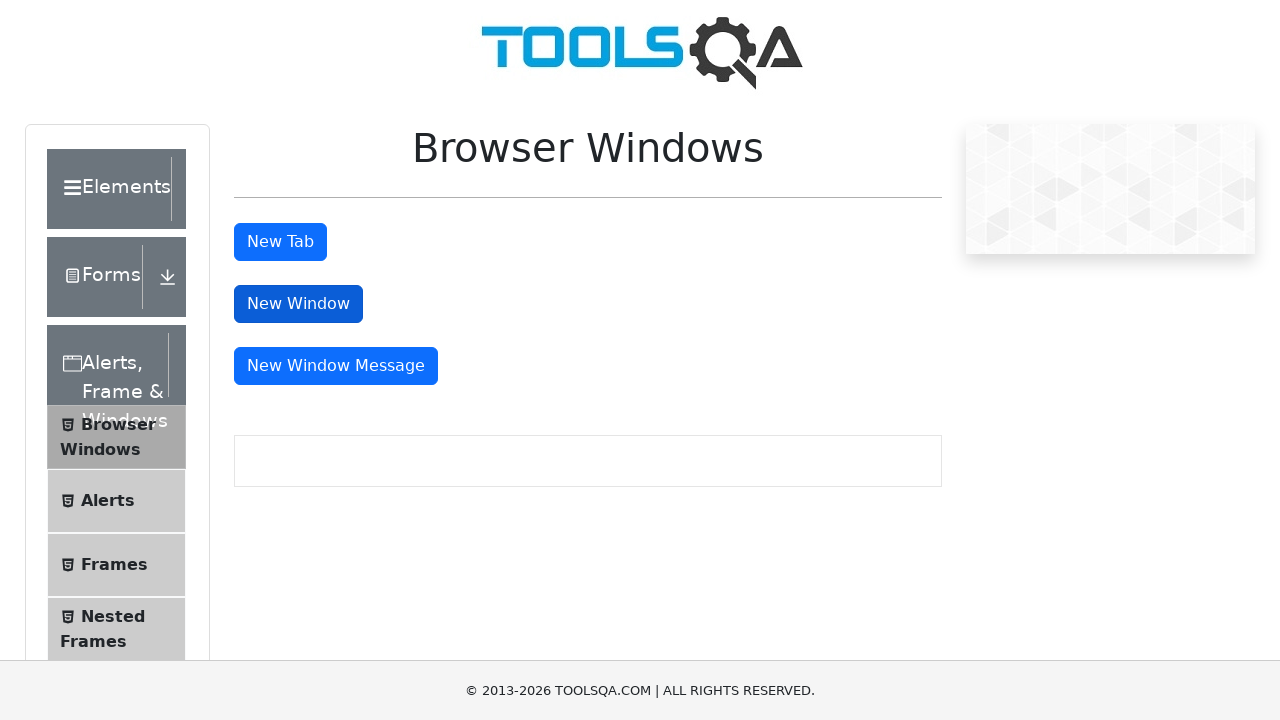

New window opened and captured
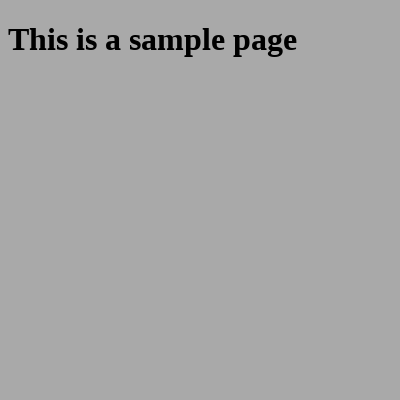

New window page loaded completely
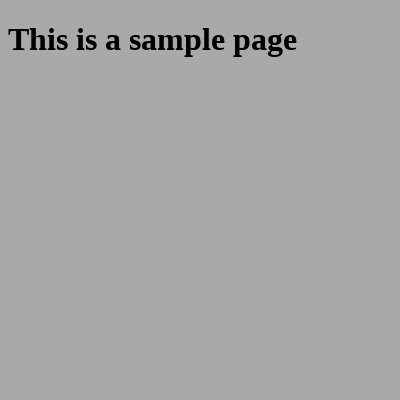

Located heading element in new window
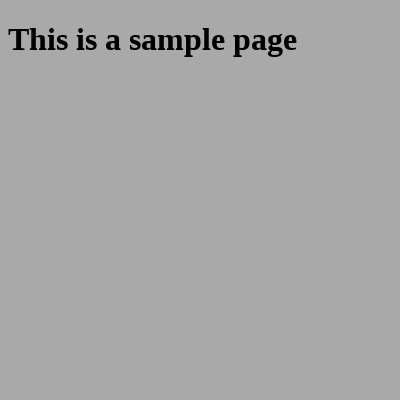

Verified heading text is 'This is a sample page'
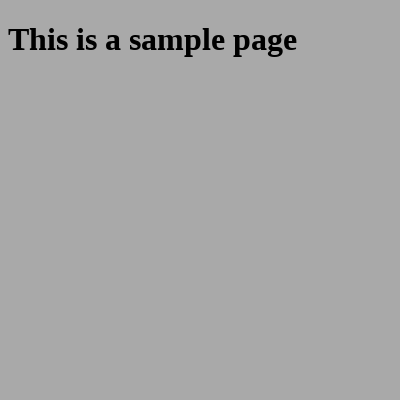

Closed the new window
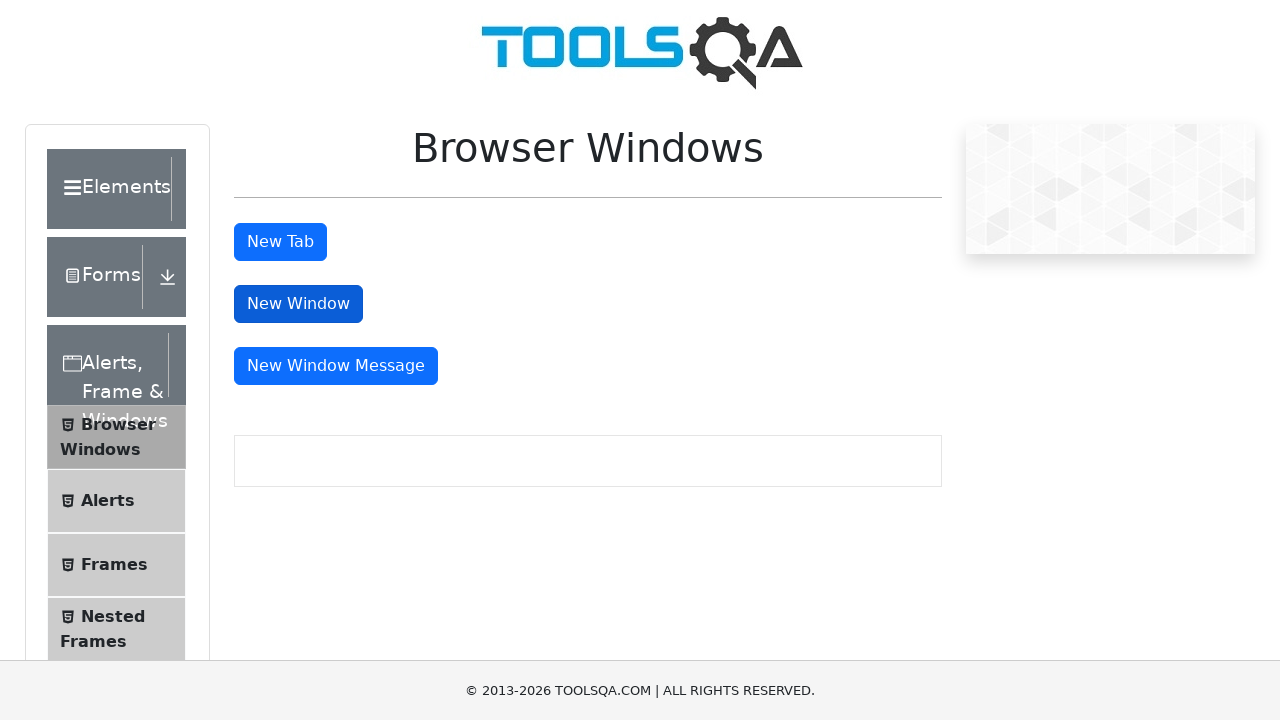

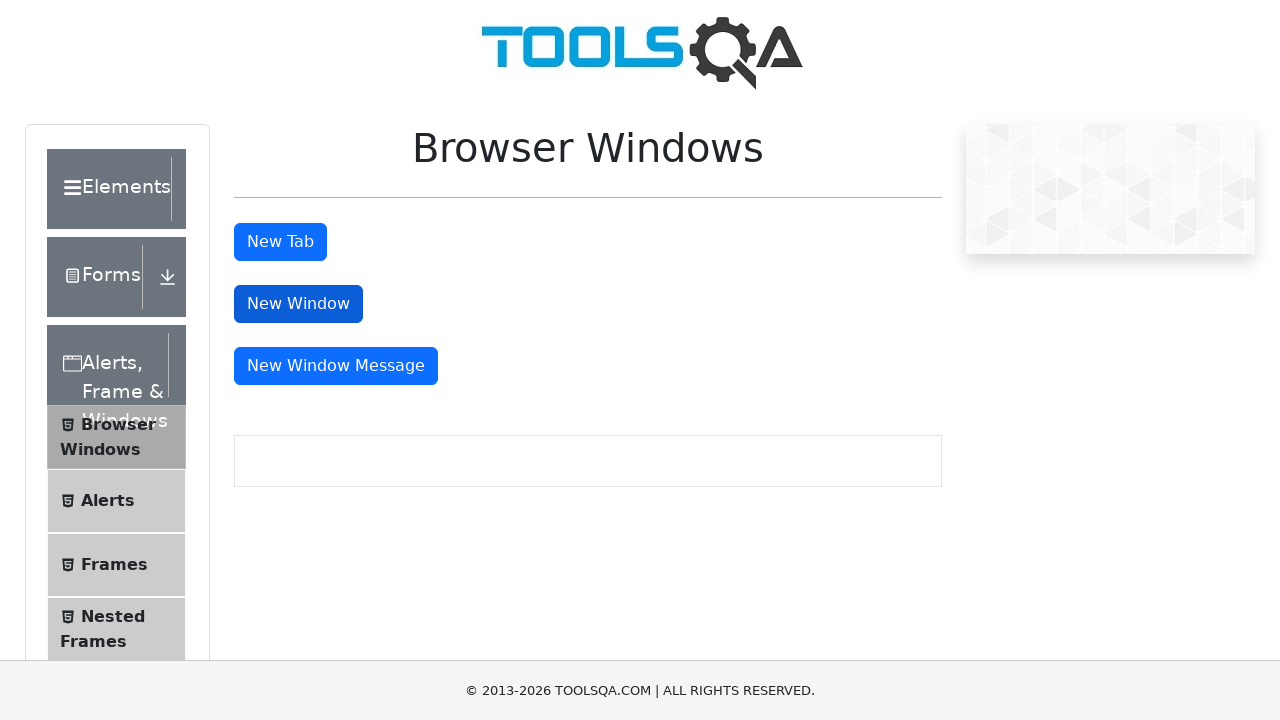